Tests date picker functionality by entering a date value and submitting it with the Return key

Starting URL: https://formy-project.herokuapp.com/datepicker

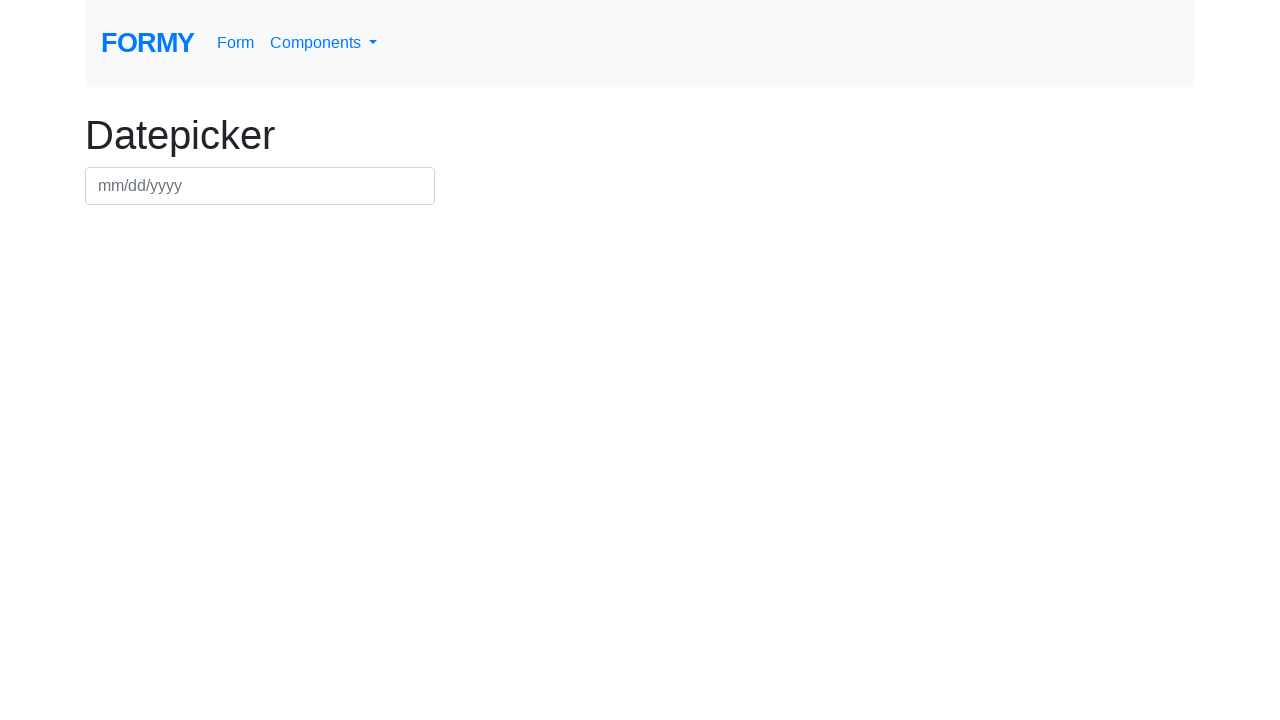

Filled date picker field with date value '07/15/2024' on #datepicker
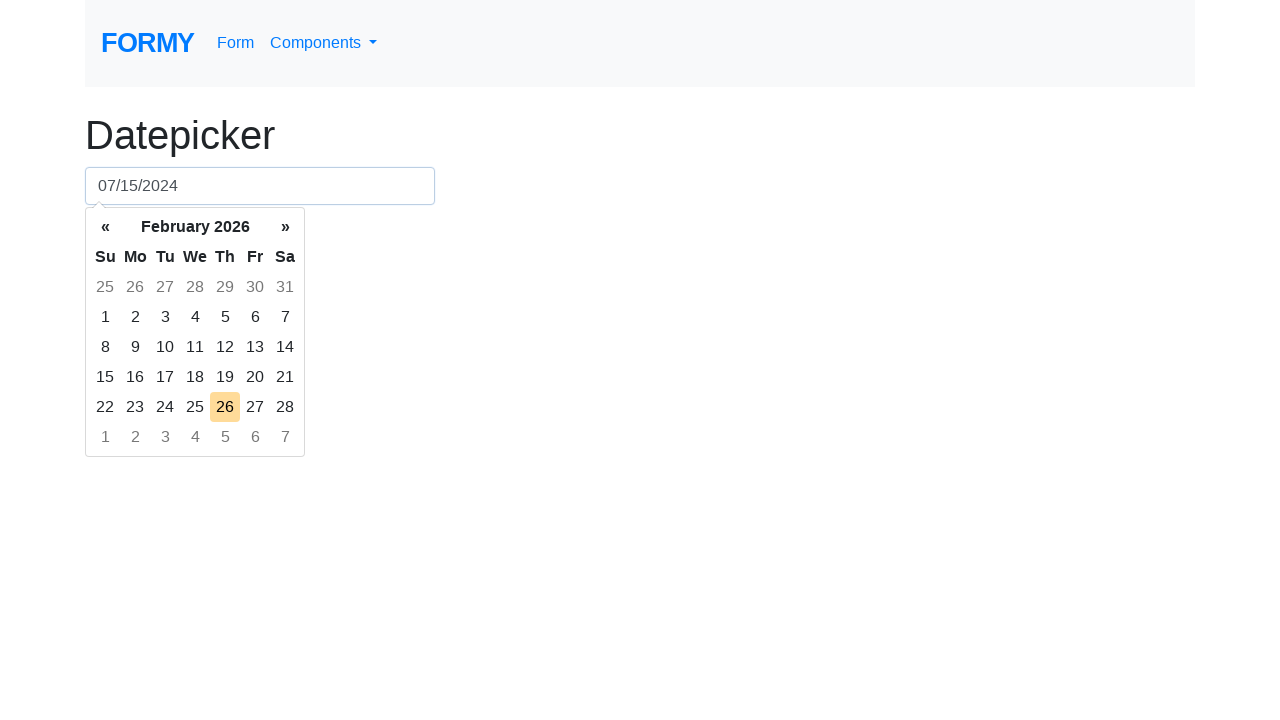

Pressed Enter key to submit the date on #datepicker
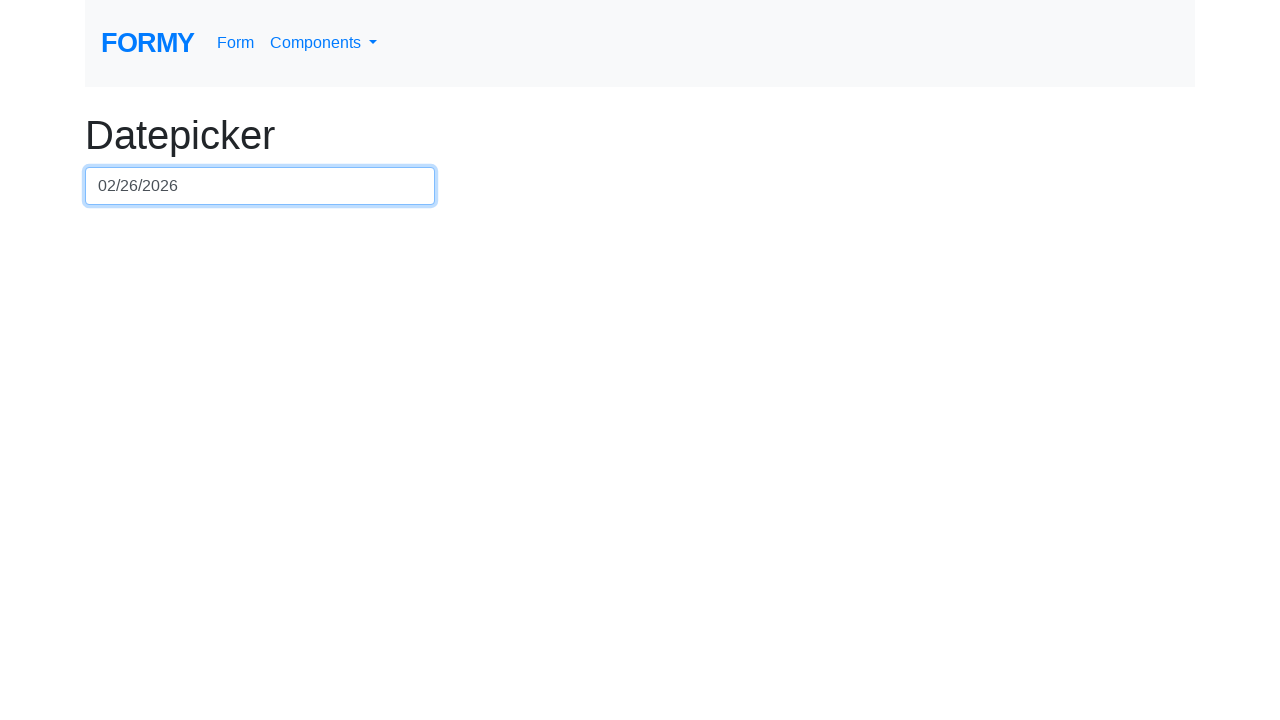

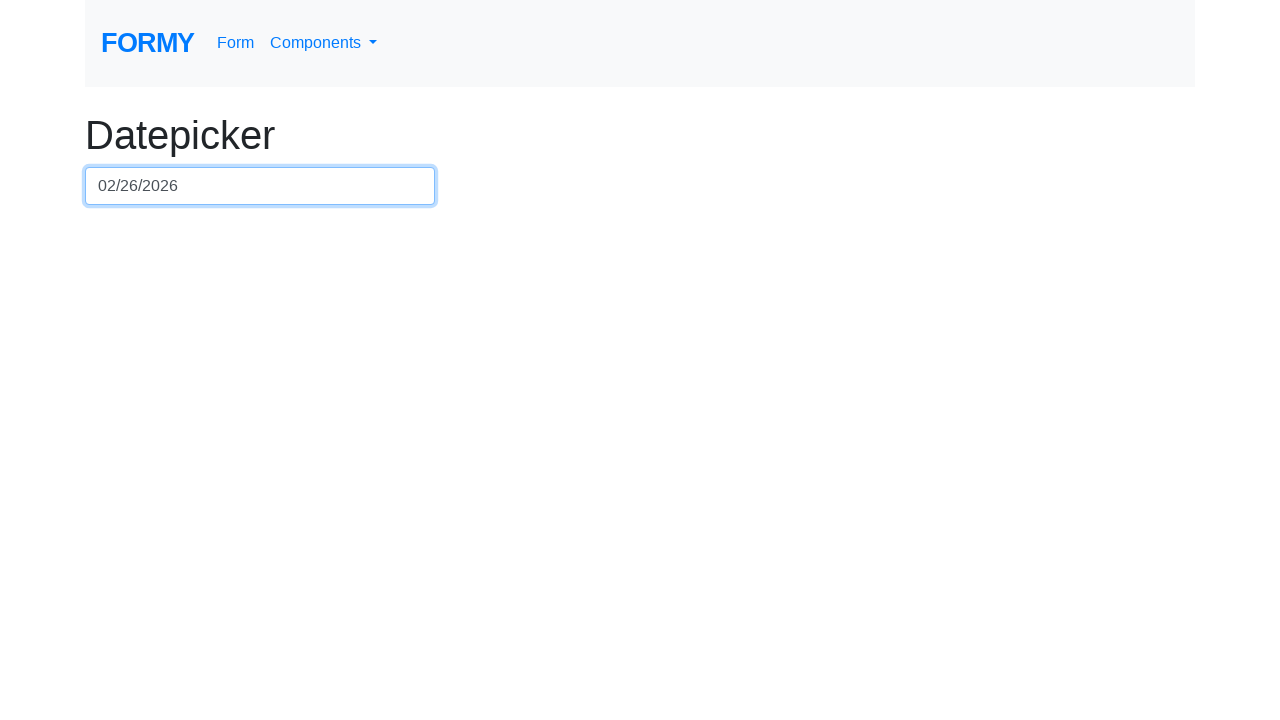